Tests double-click functionality on a button element on the DemoQA buttons page

Starting URL: https://demoqa.com/buttons

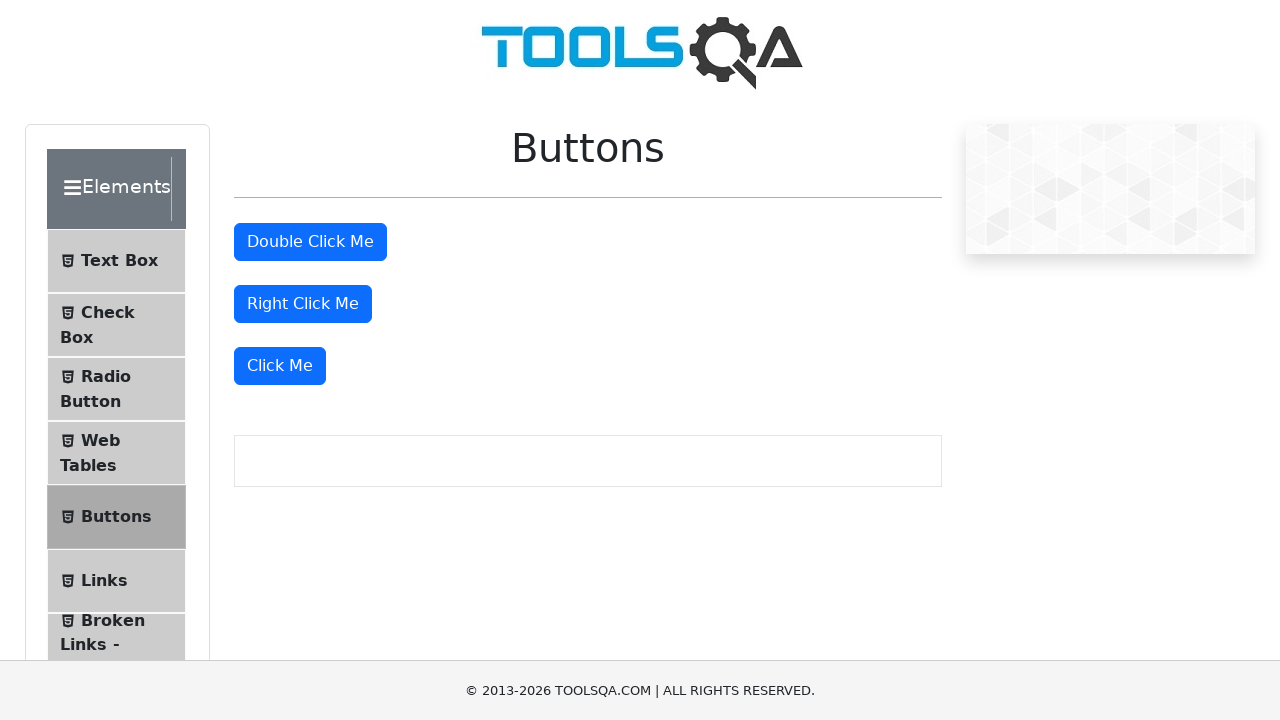

Located the double-click button element
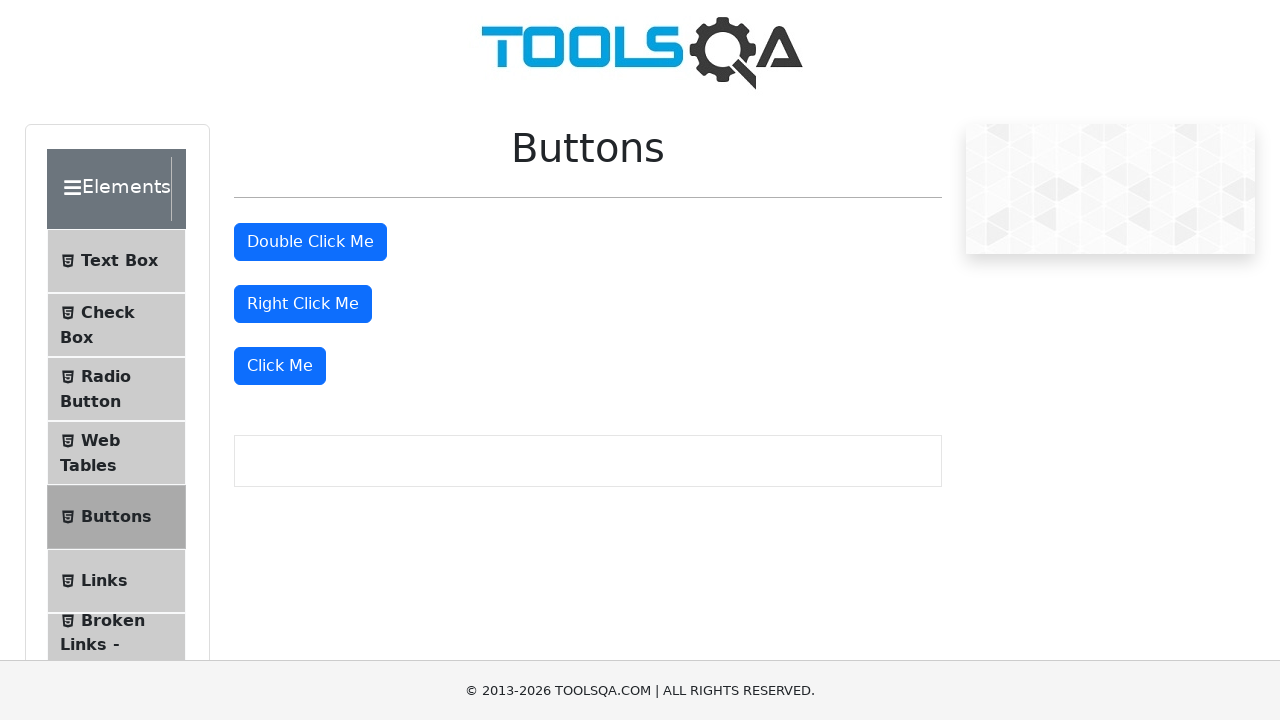

Double-clicked the button element at (310, 242) on button#doubleClickBtn
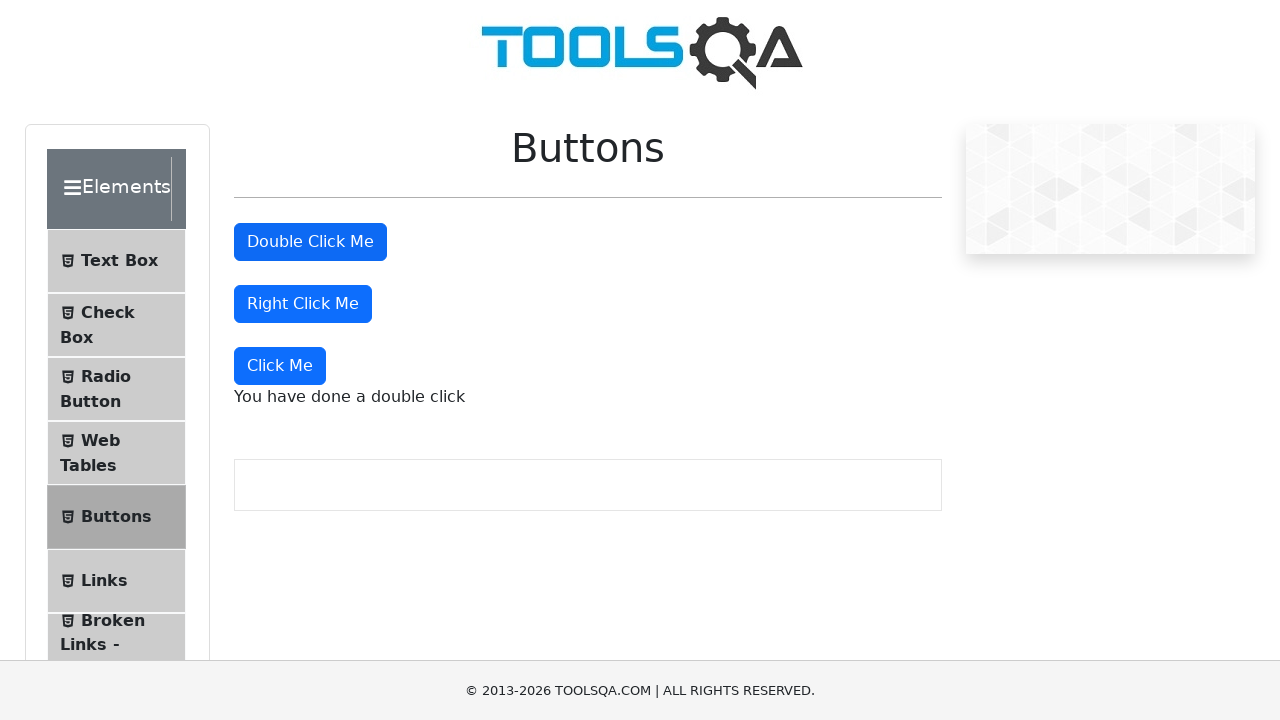

Waited 3 seconds for double-click action to complete
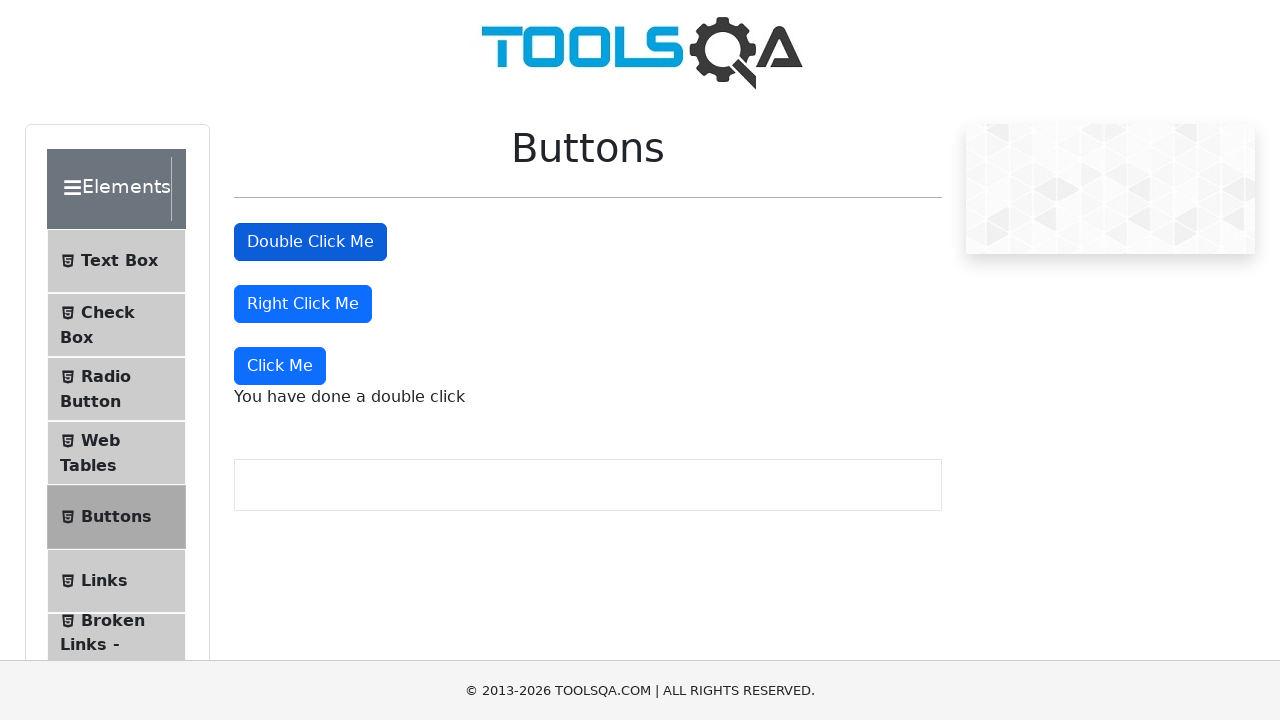

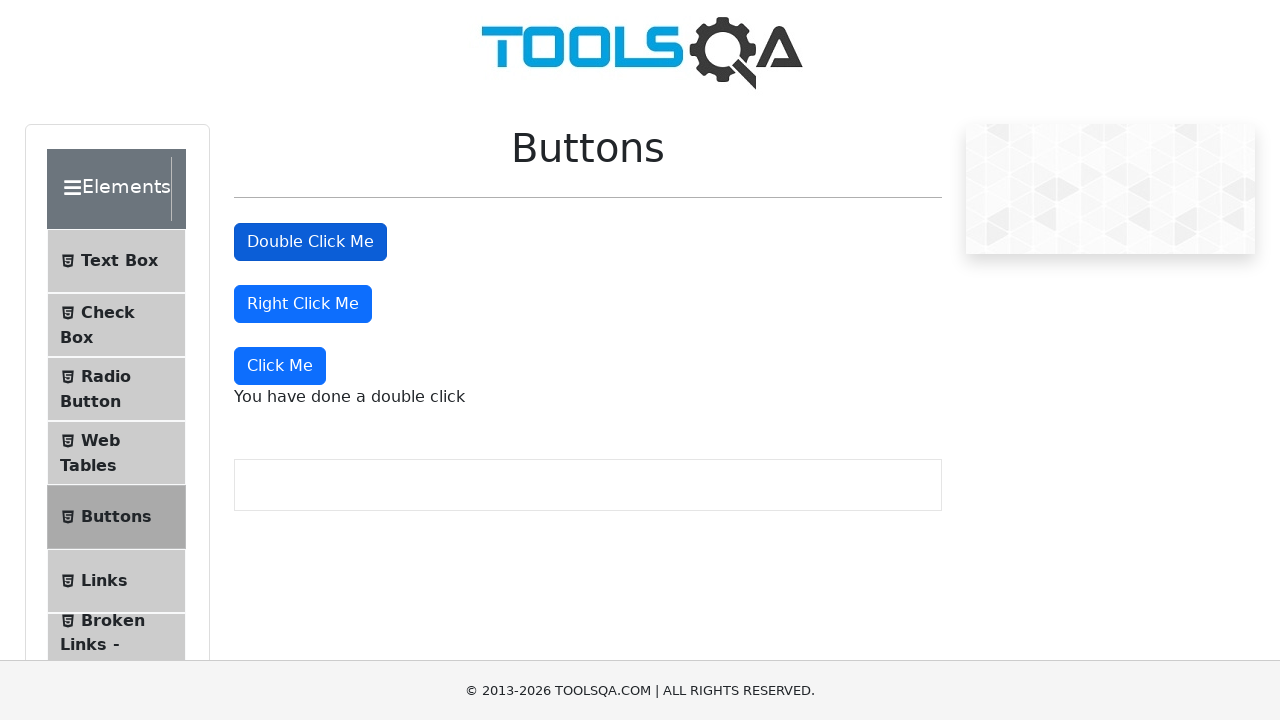